Tests product search and cart functionality by searching for products containing 'ca', verifying results count, and adding items to cart by traversing through product elements

Starting URL: https://rahulshettyacademy.com/seleniumPractise/#/

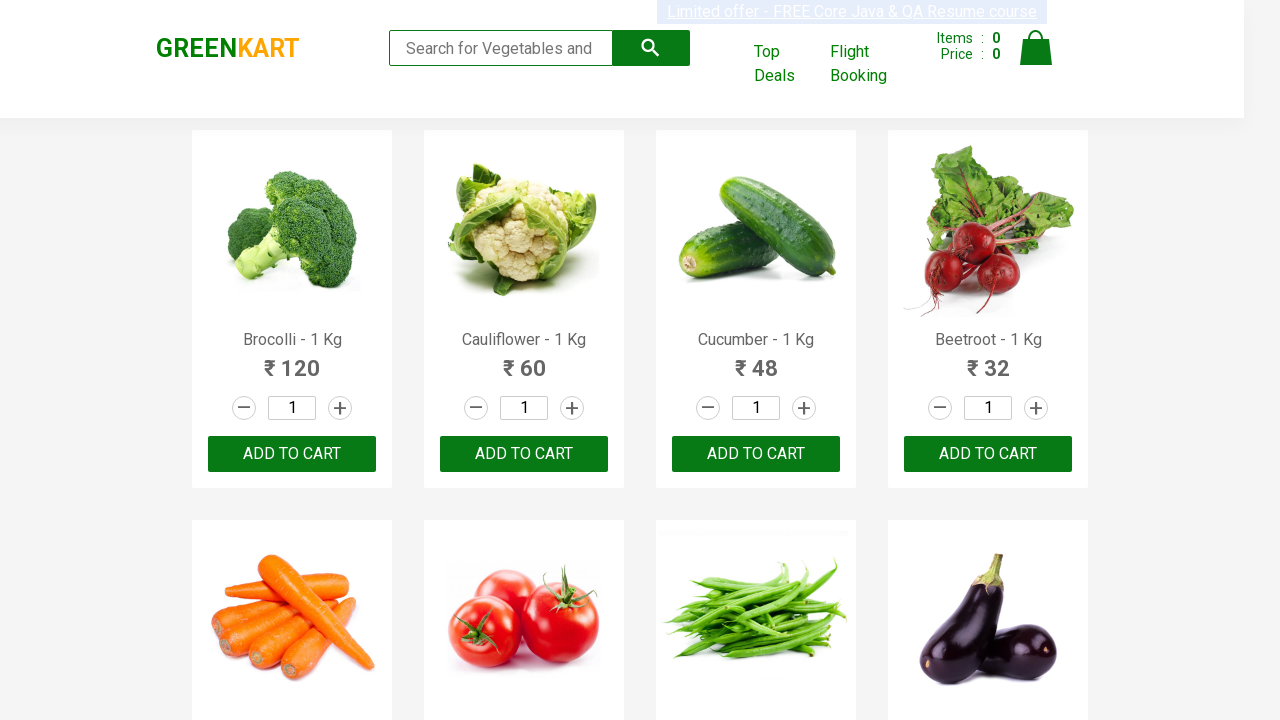

Typed 'ca' in search box on .search-keyword
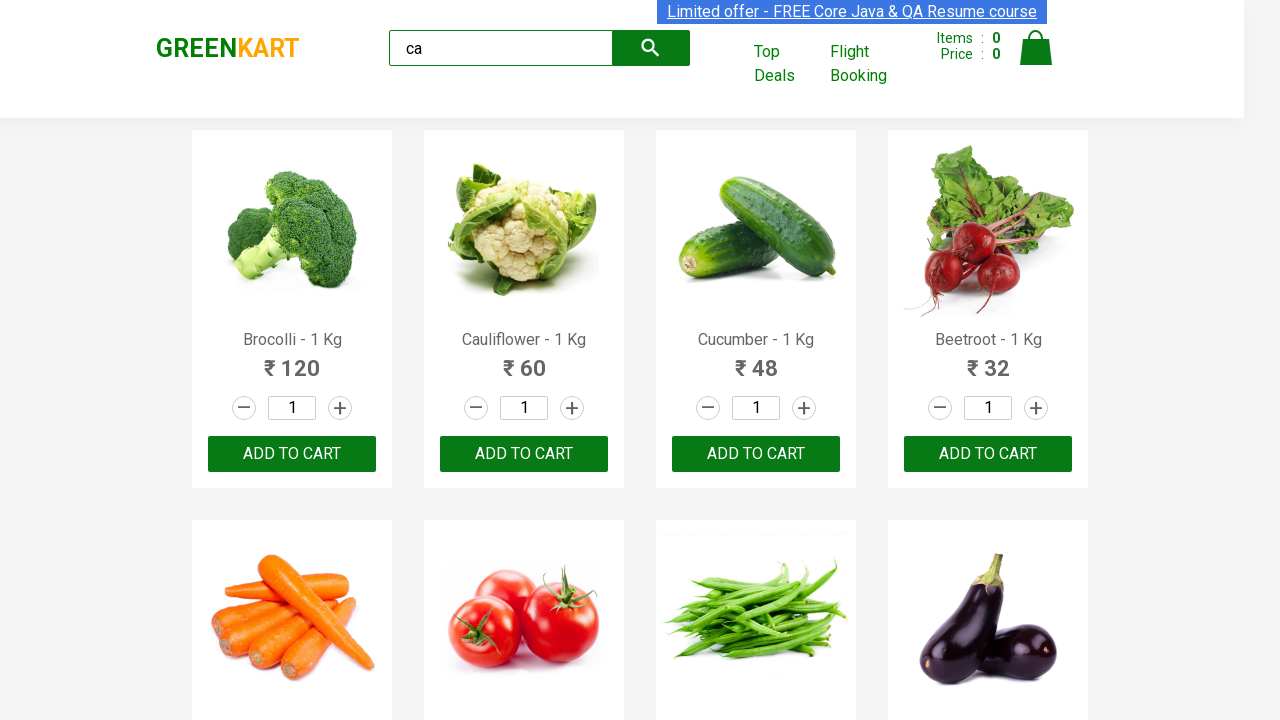

Waited 2 seconds for search results to load
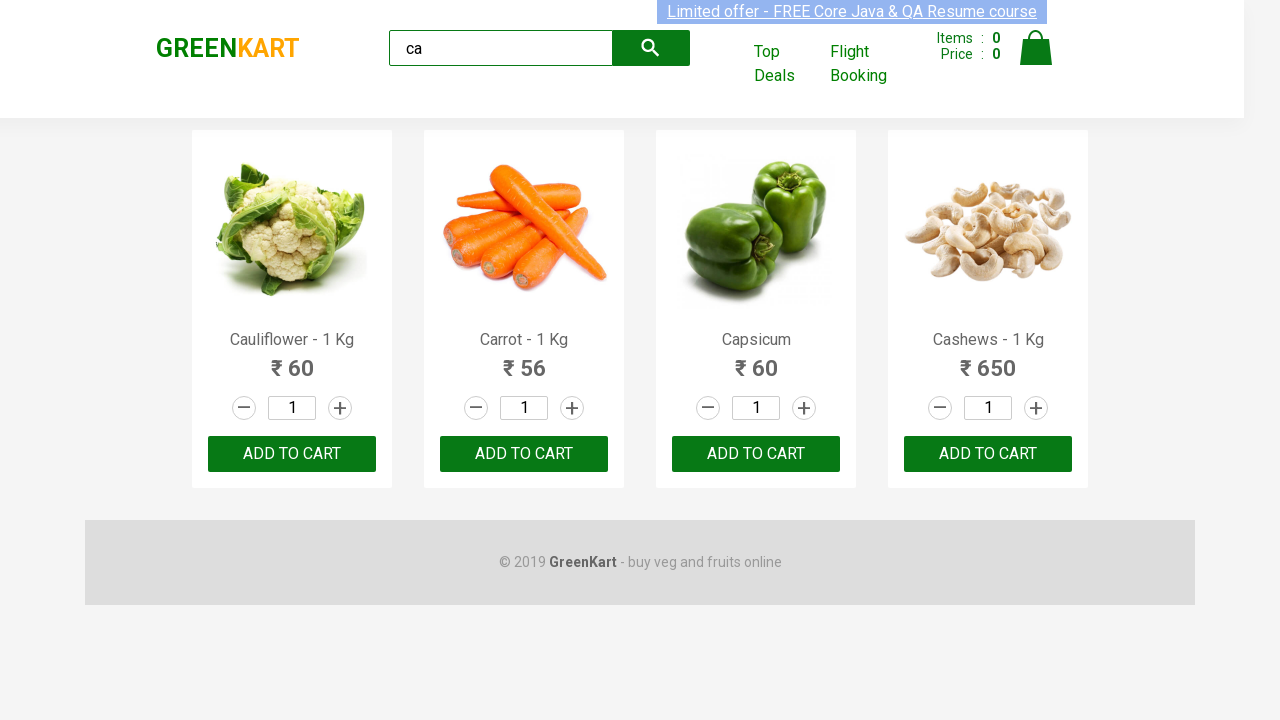

Verified visible products are displayed
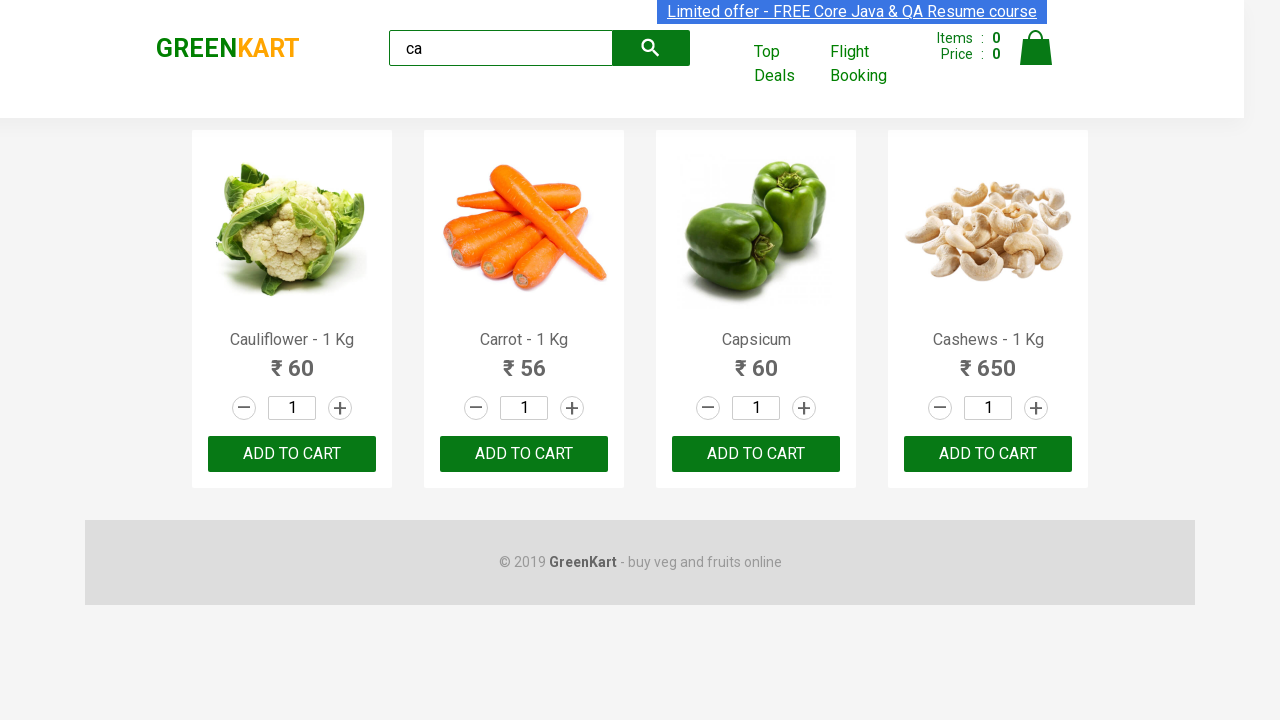

Clicked ADD TO CART button on third product at (756, 454) on .products .product >> nth=2 >> text=ADD TO CART
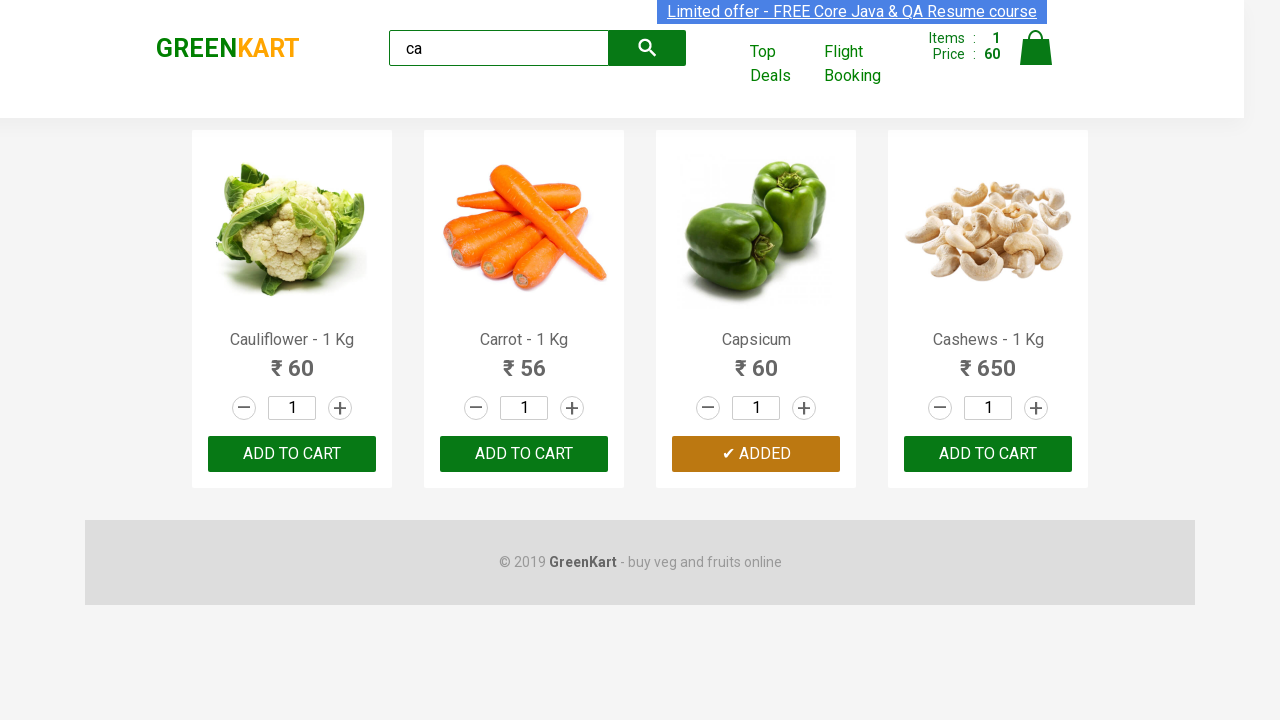

Retrieved product locators, found 4 products
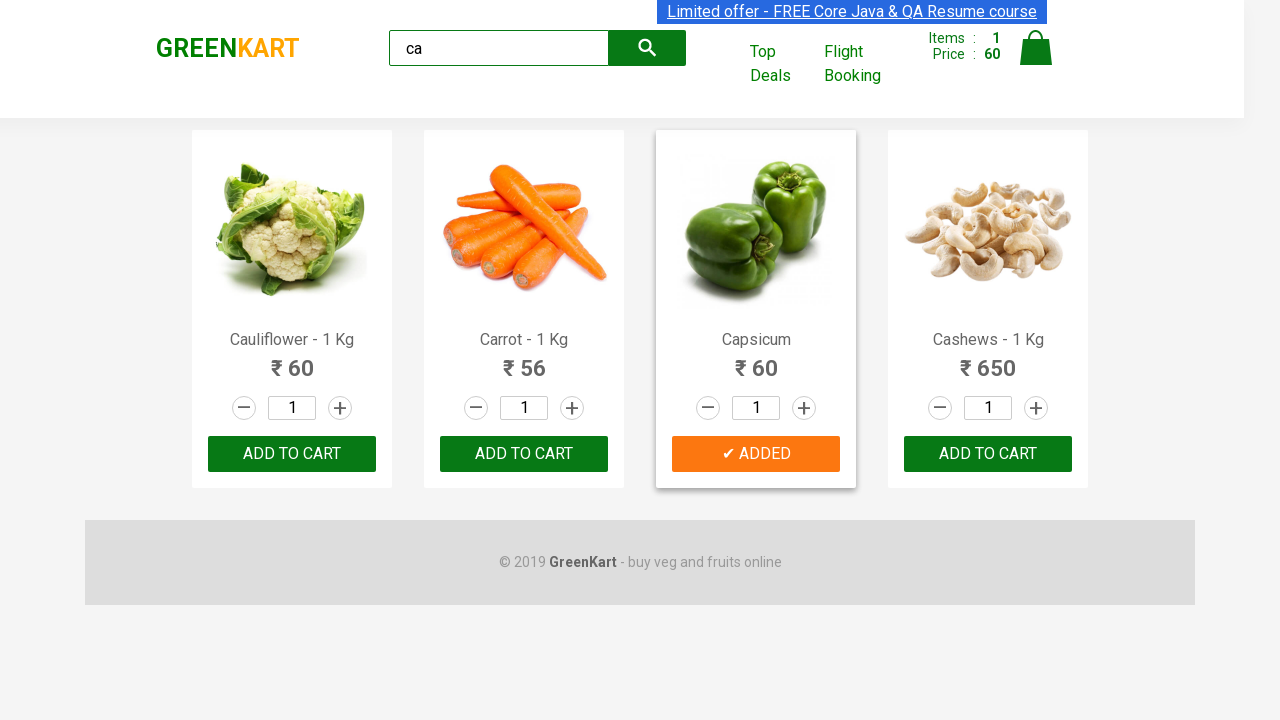

Retrieved product name: Cauliflower - 1 Kg
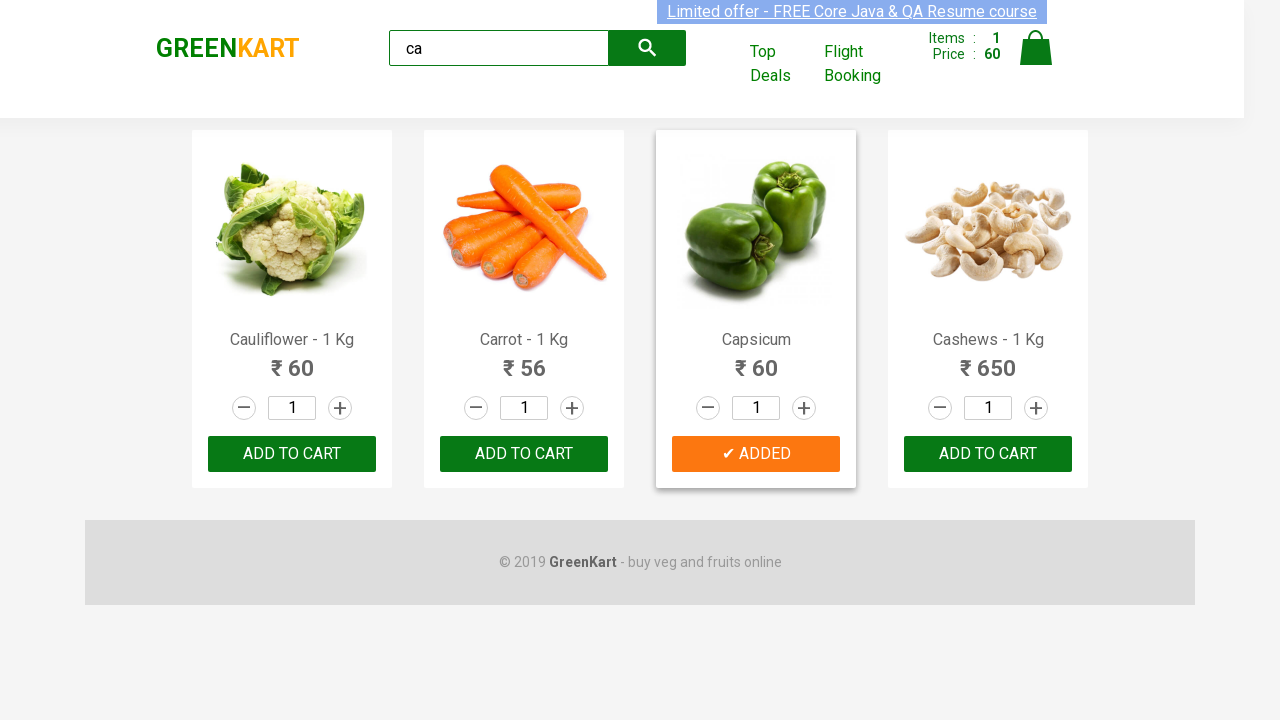

Retrieved product name: Carrot - 1 Kg
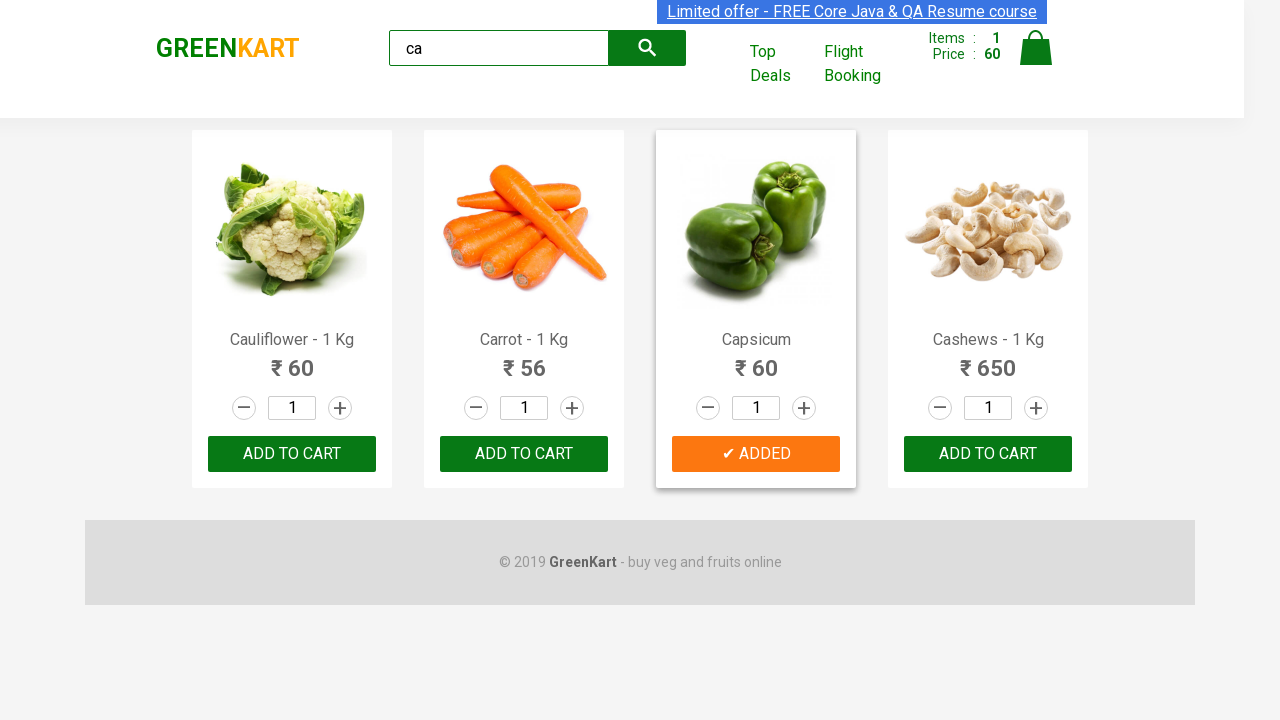

Retrieved product name: Capsicum
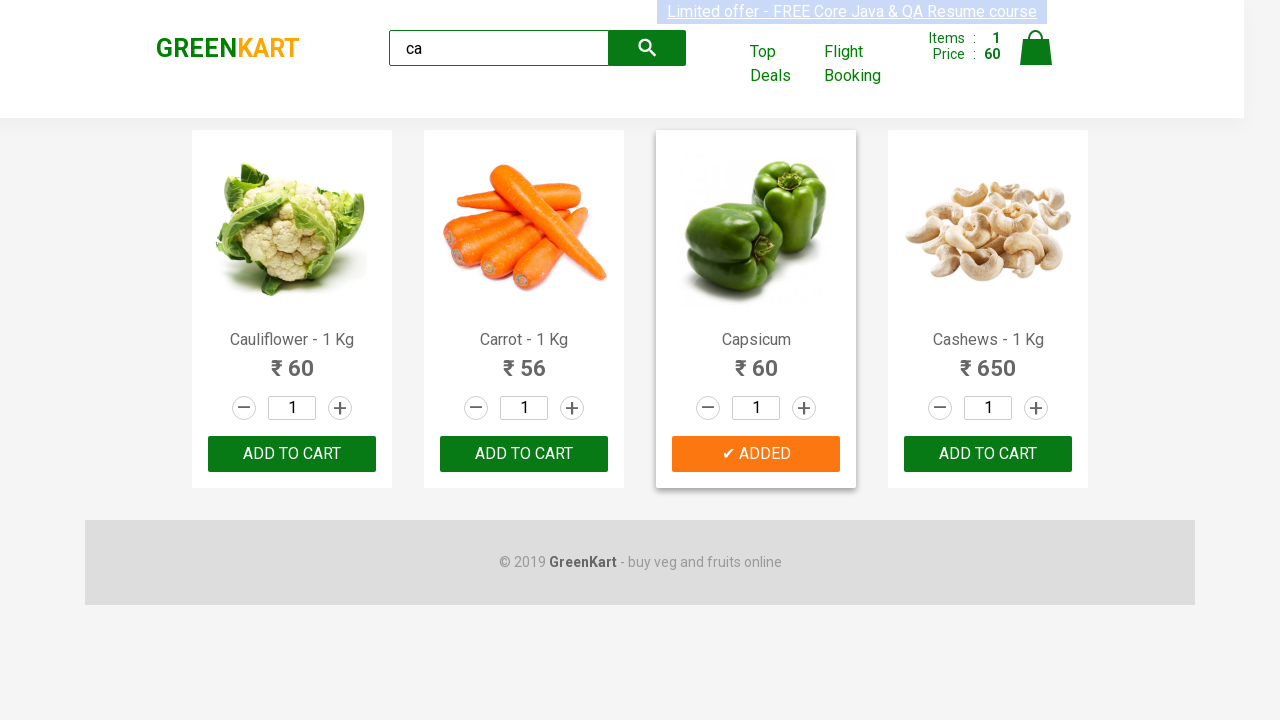

Retrieved product name: Cashews - 1 Kg
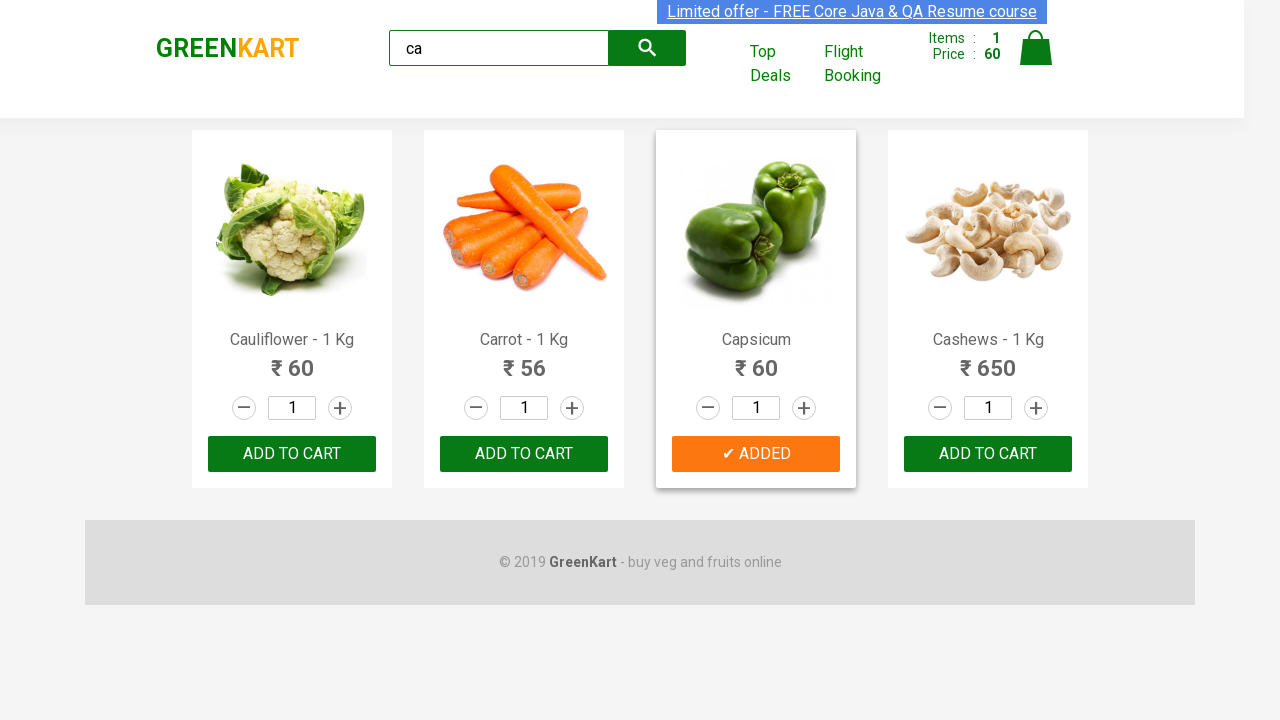

Clicked ADD TO CART button on Cashews product at (988, 454) on .products .product >> nth=3 >> button
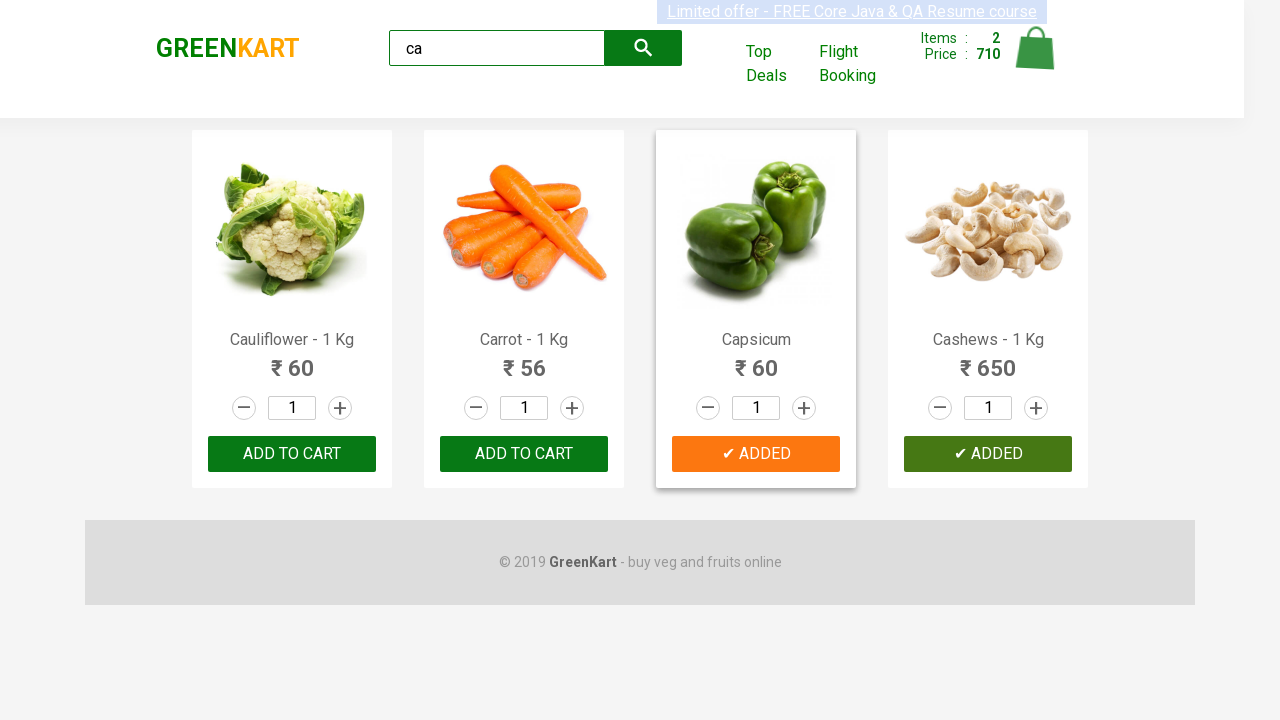

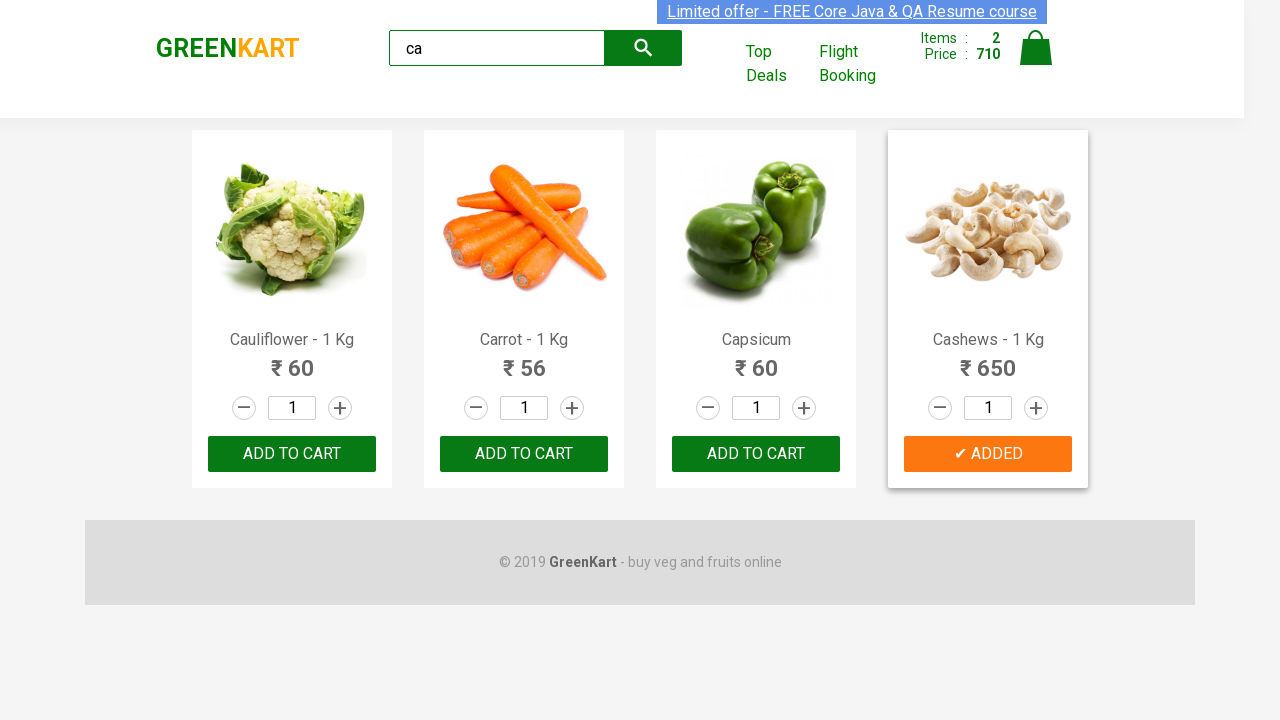